Tests clicking the GitHub repository link and verifies it opens the correct Microsoft Playwright GitHub page in a new tab

Starting URL: https://playwright.dev/

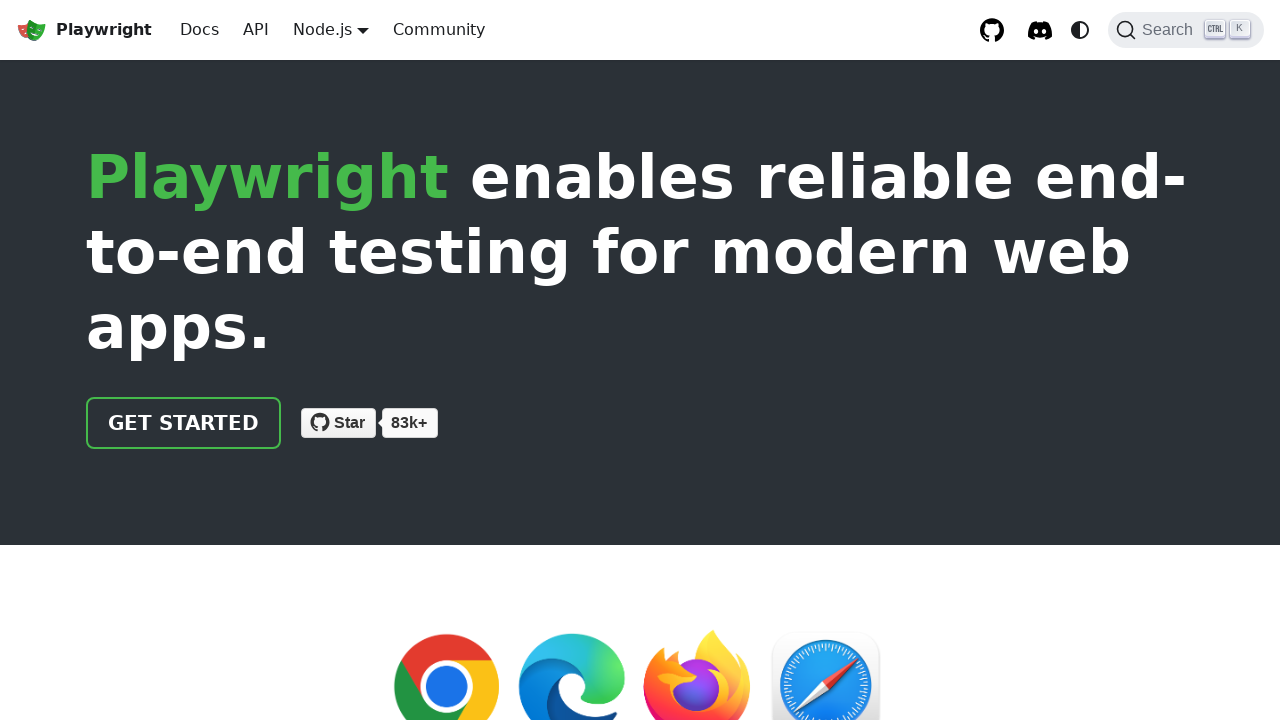

Clicked GitHub repository link, expecting new tab to open at (992, 30) on internal:role=link[name="GitHub repository"i]
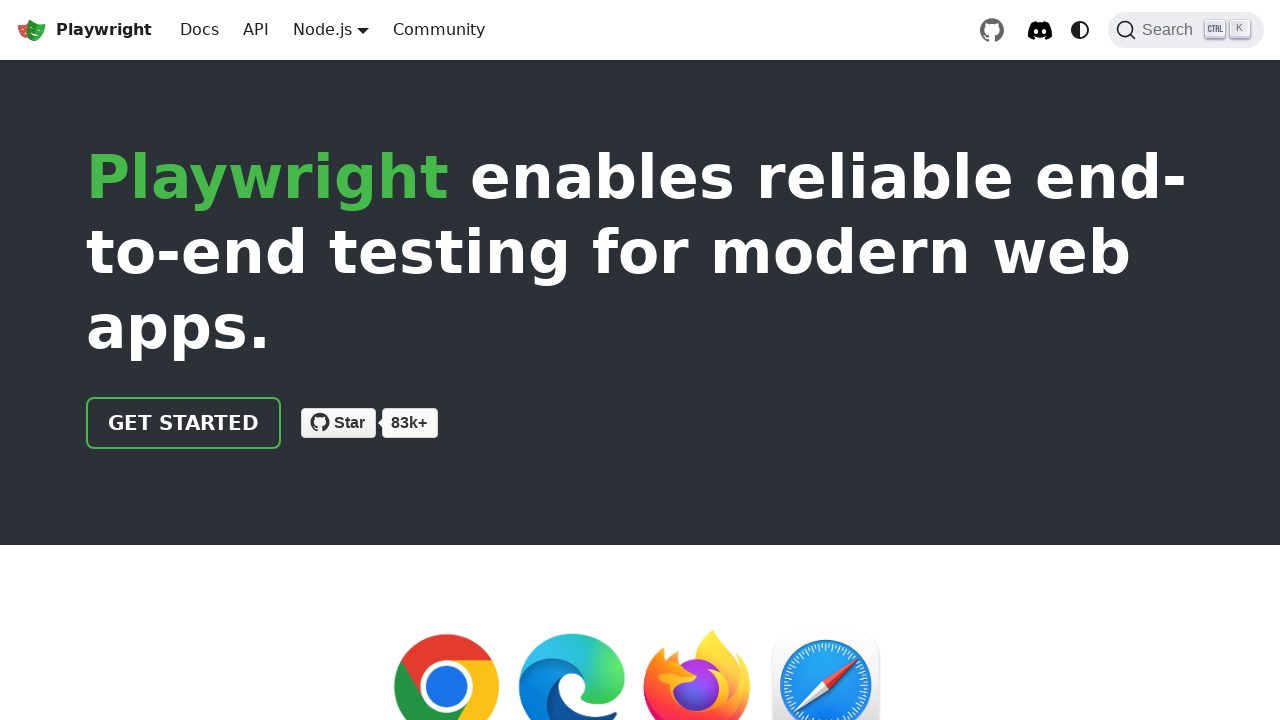

Captured new tab/page object from context
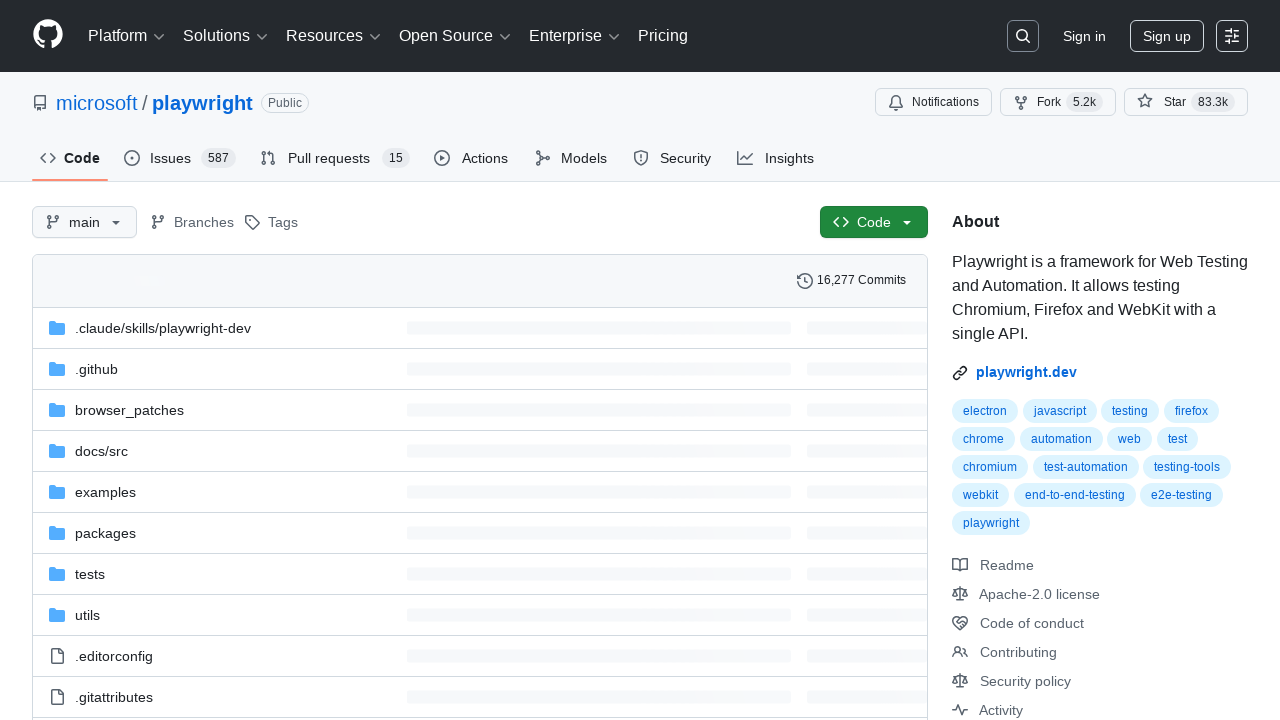

New page finished loading
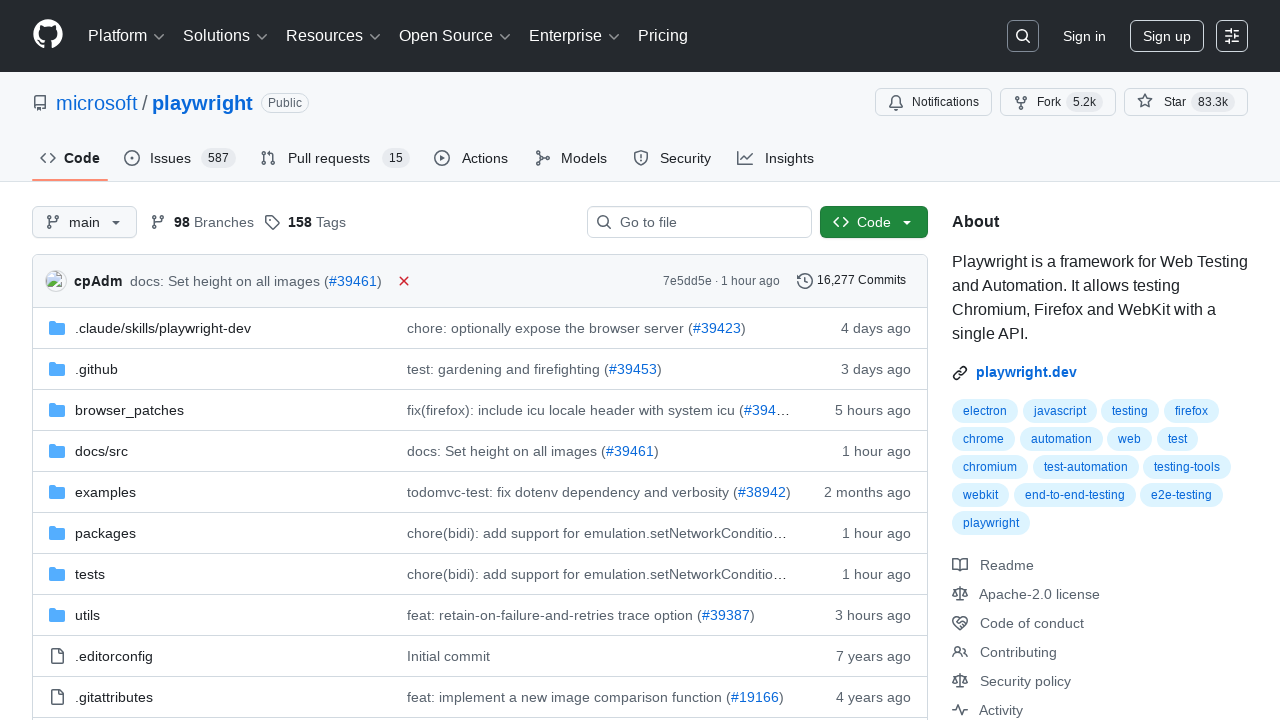

Verified that new page navigated to https://github.com/microsoft/playwright
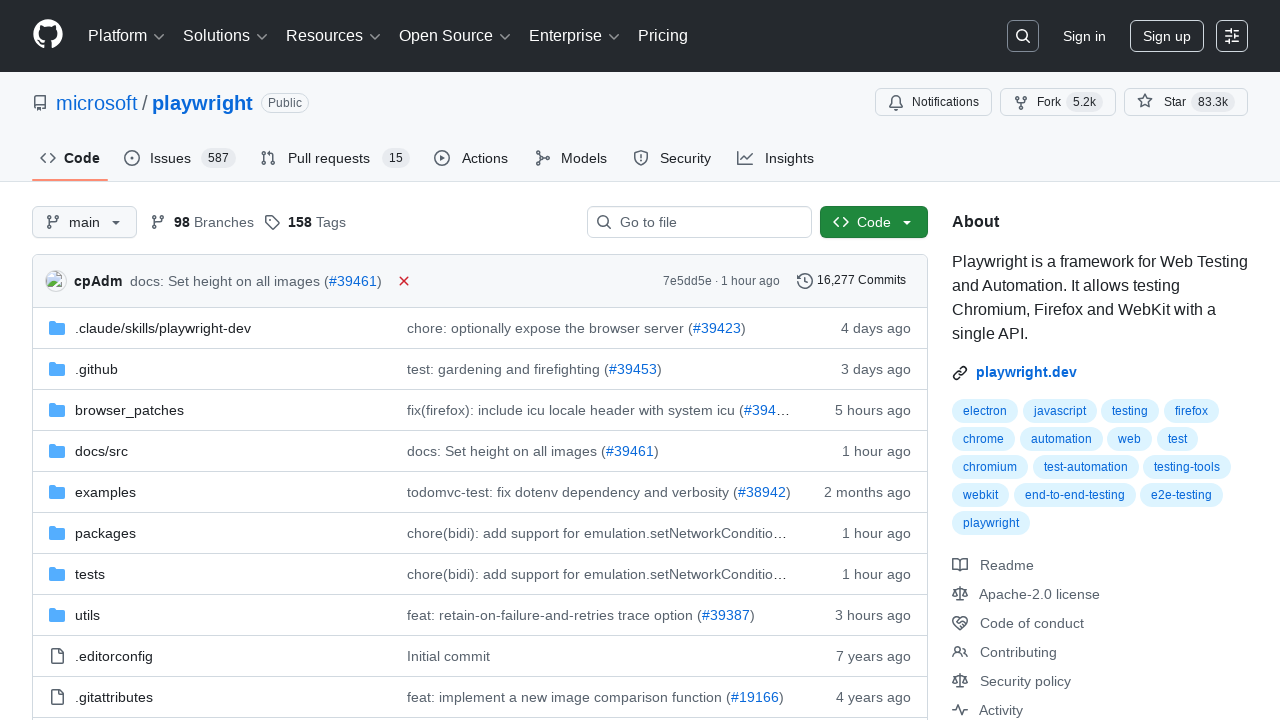

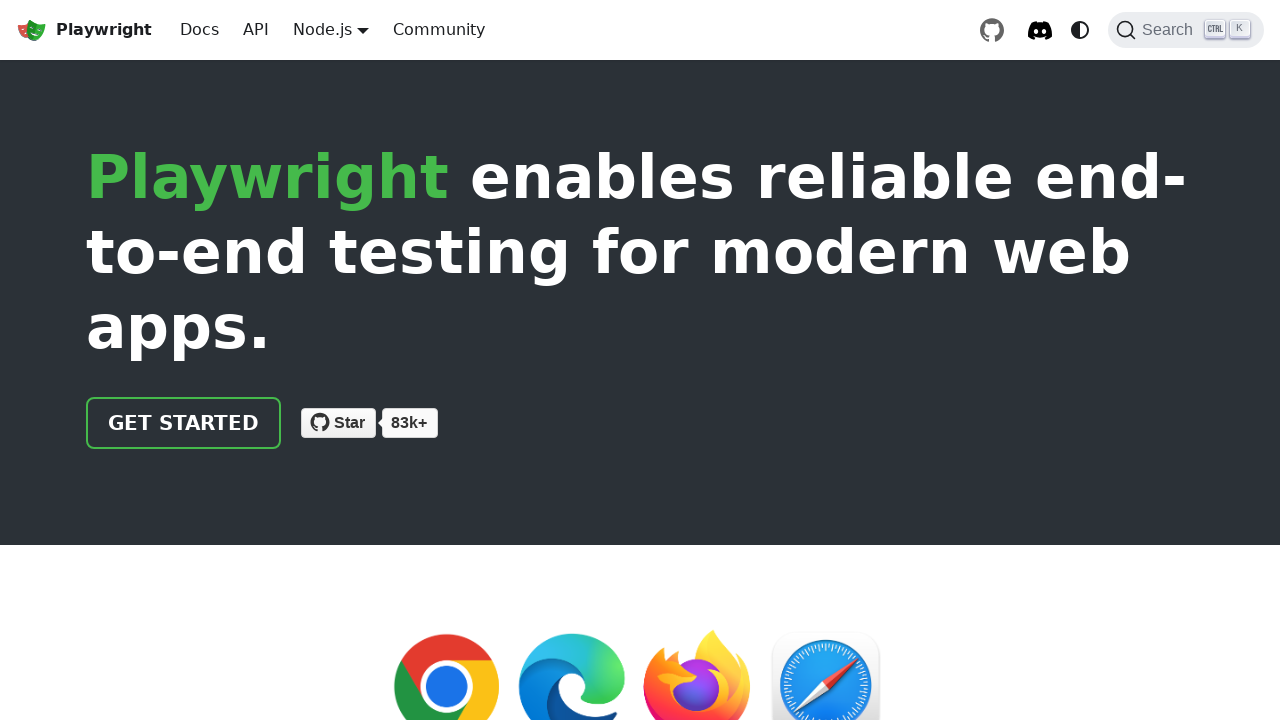